Tests JavaScript alert handling by clicking a button that triggers an alert and accepting it

Starting URL: http://echoecho.com/javascript4.htm

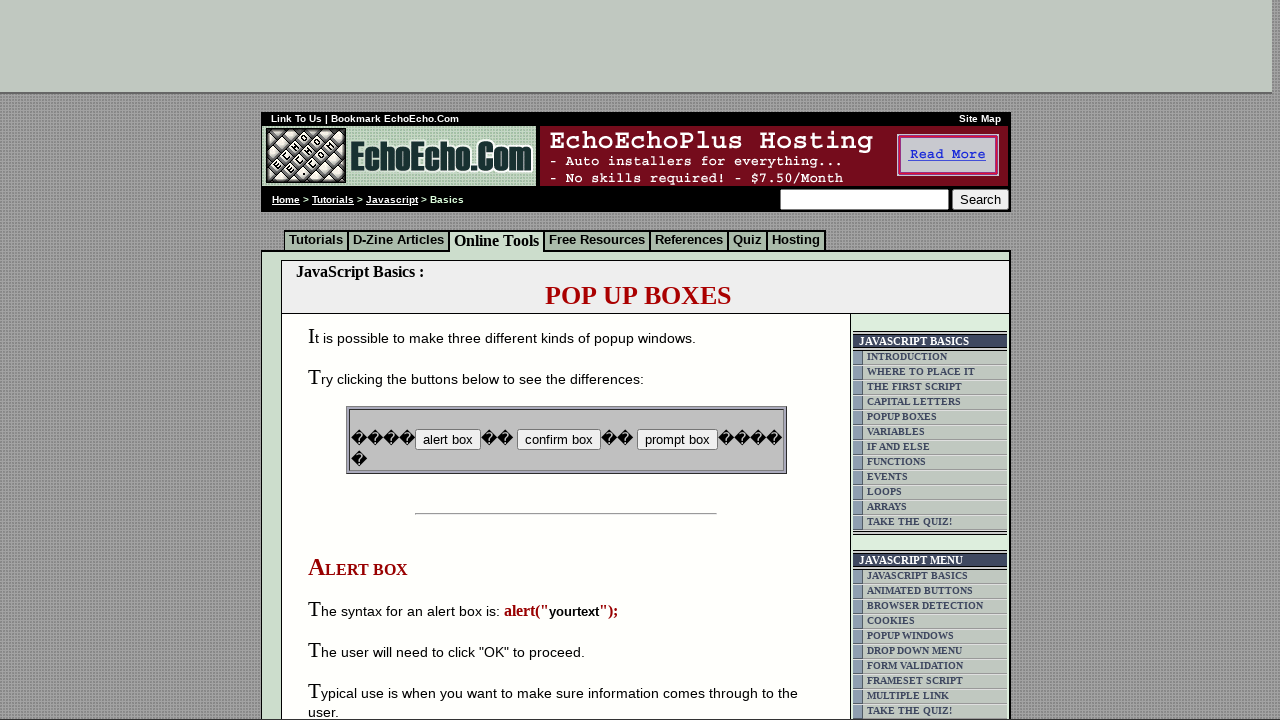

Clicked button that triggers JavaScript alert at (558, 440) on input[name='B2']
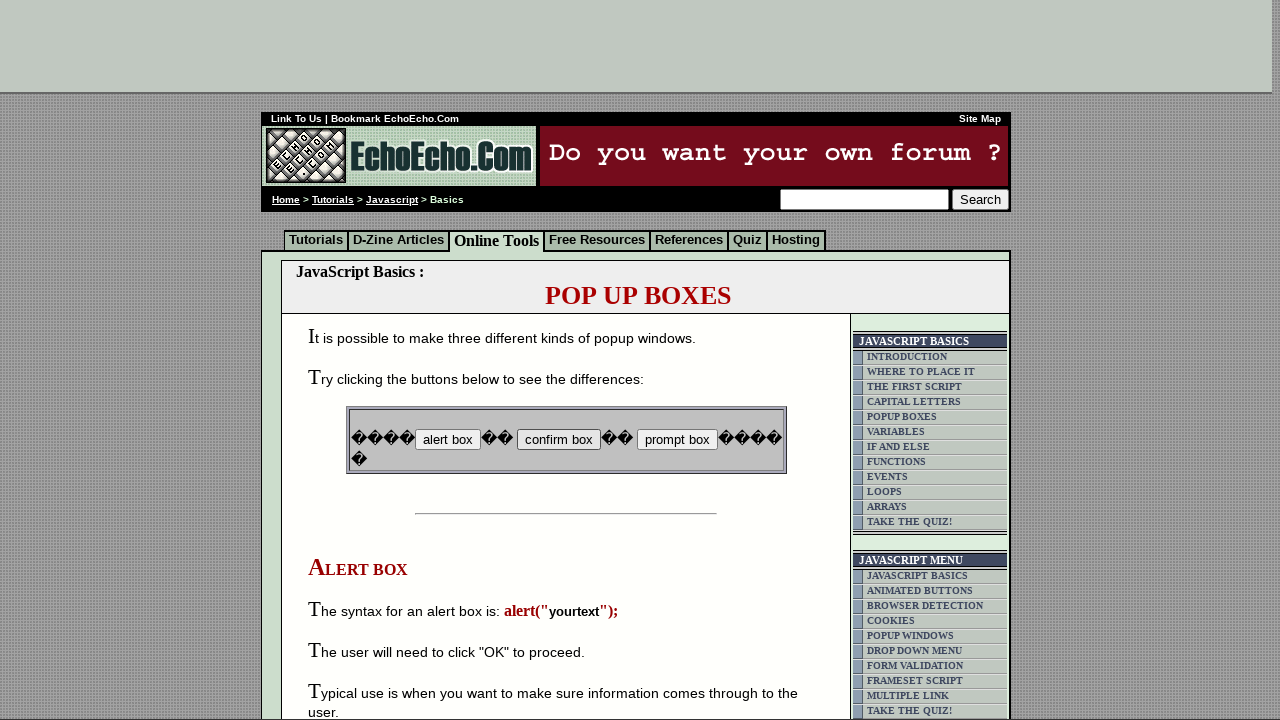

Set up dialog handler to accept alert
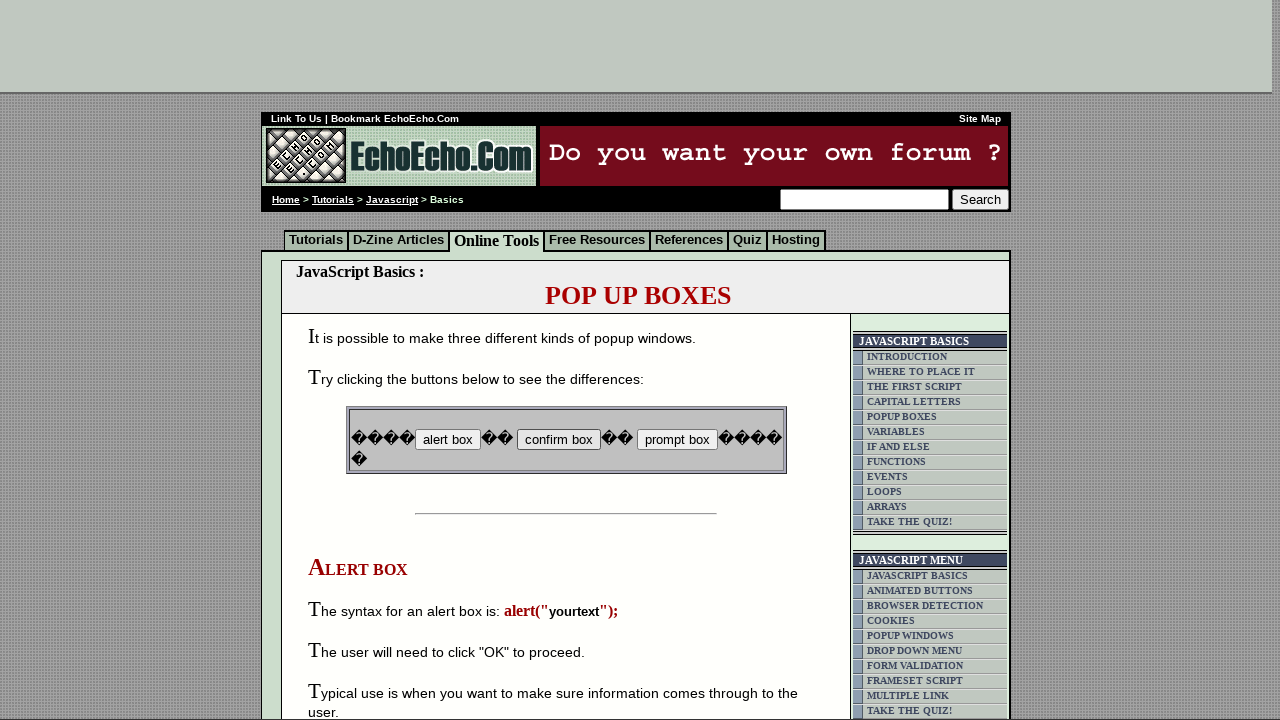

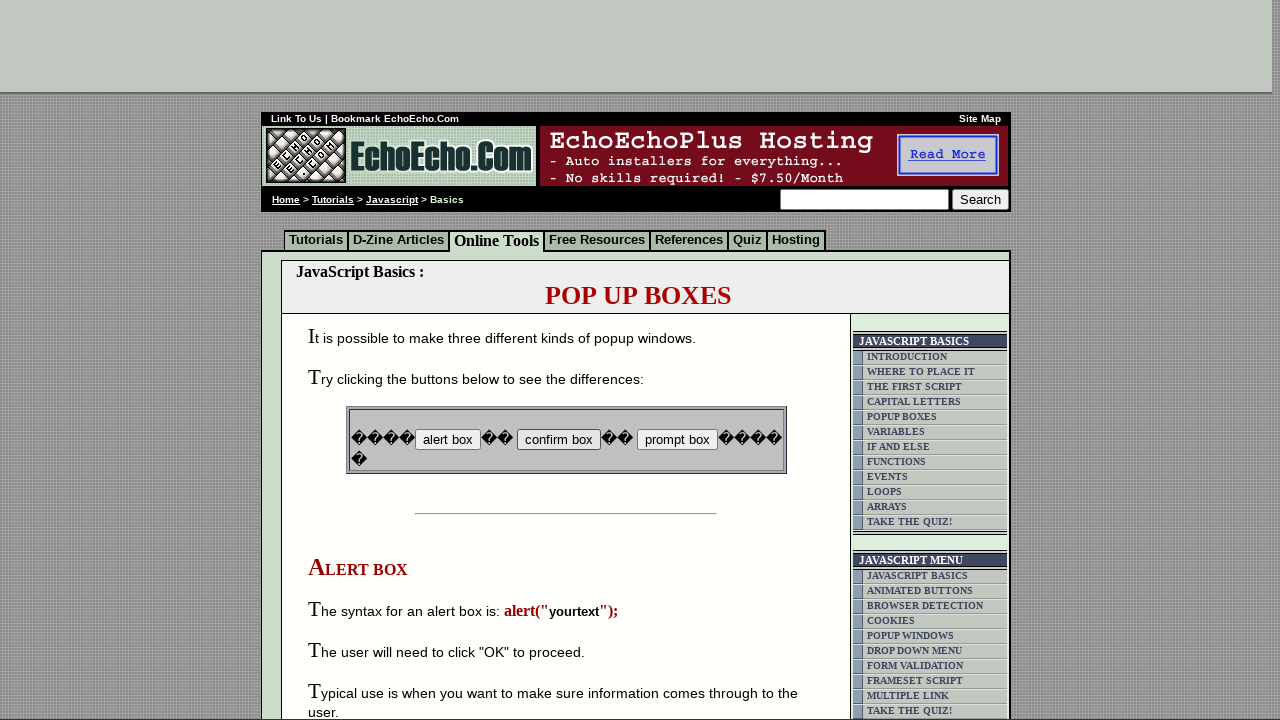